Tests JavaScript confirmation alert handling by clicking a button to trigger the alert, accepting it, and verifying the result message displays "You clicked: Ok"

Starting URL: http://the-internet.herokuapp.com/javascript_alerts

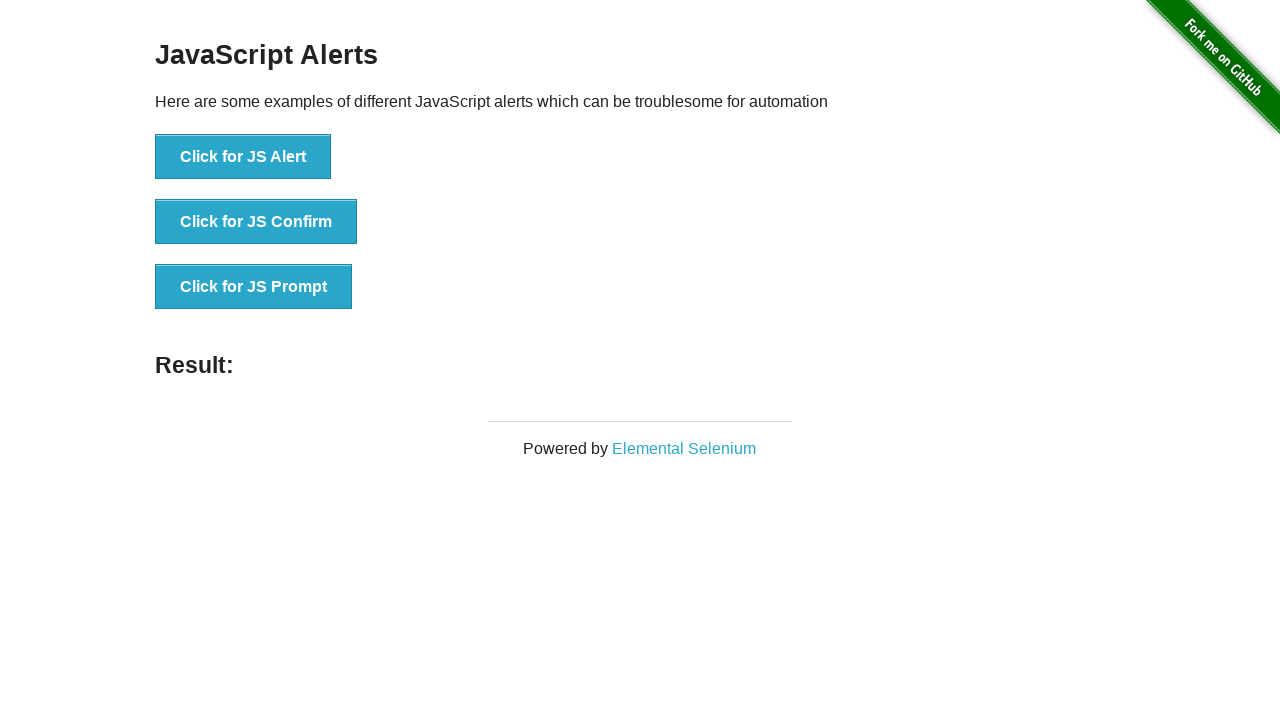

Set up dialog handler to accept confirmation alerts
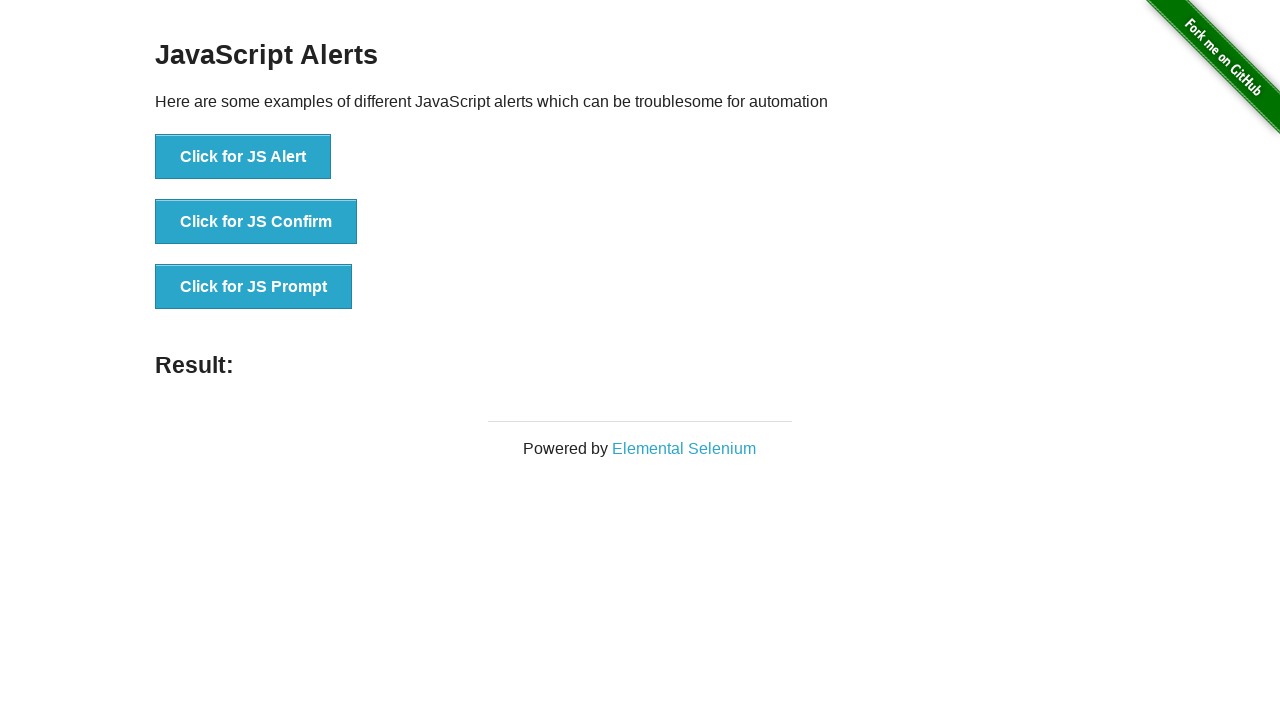

Clicked second button to trigger JavaScript confirmation alert at (256, 222) on button >> nth=1
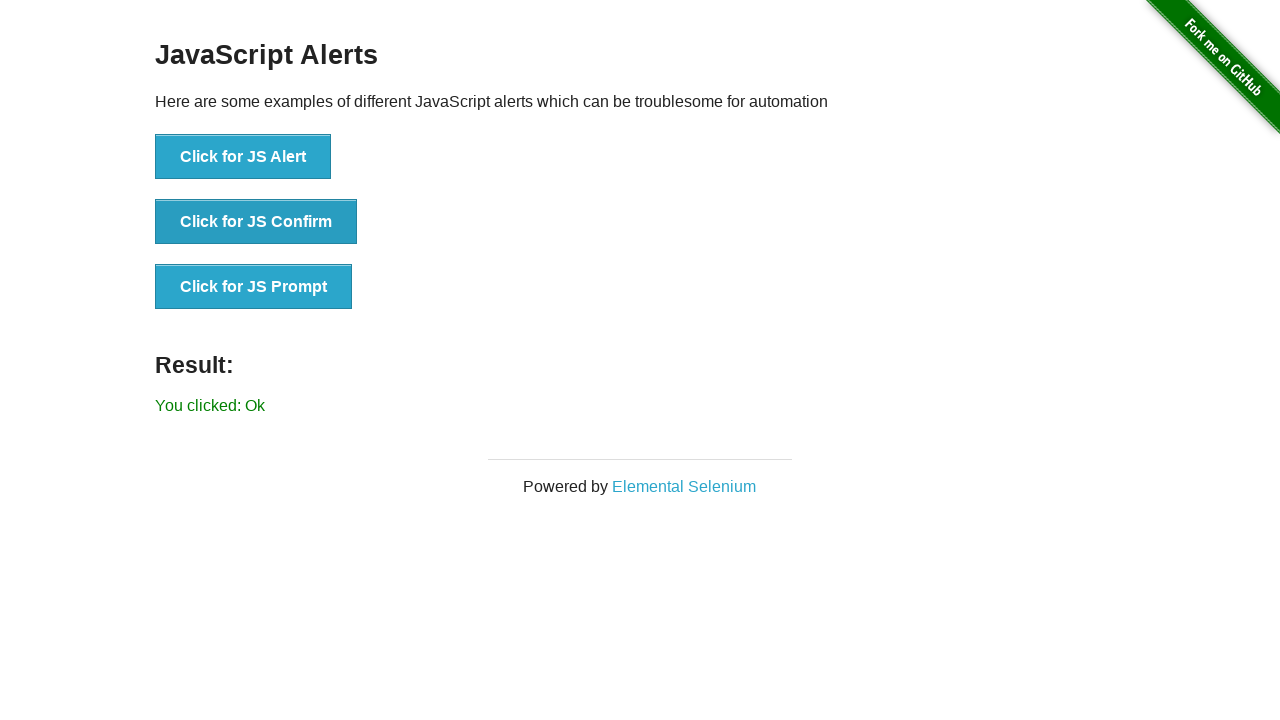

Result message element loaded
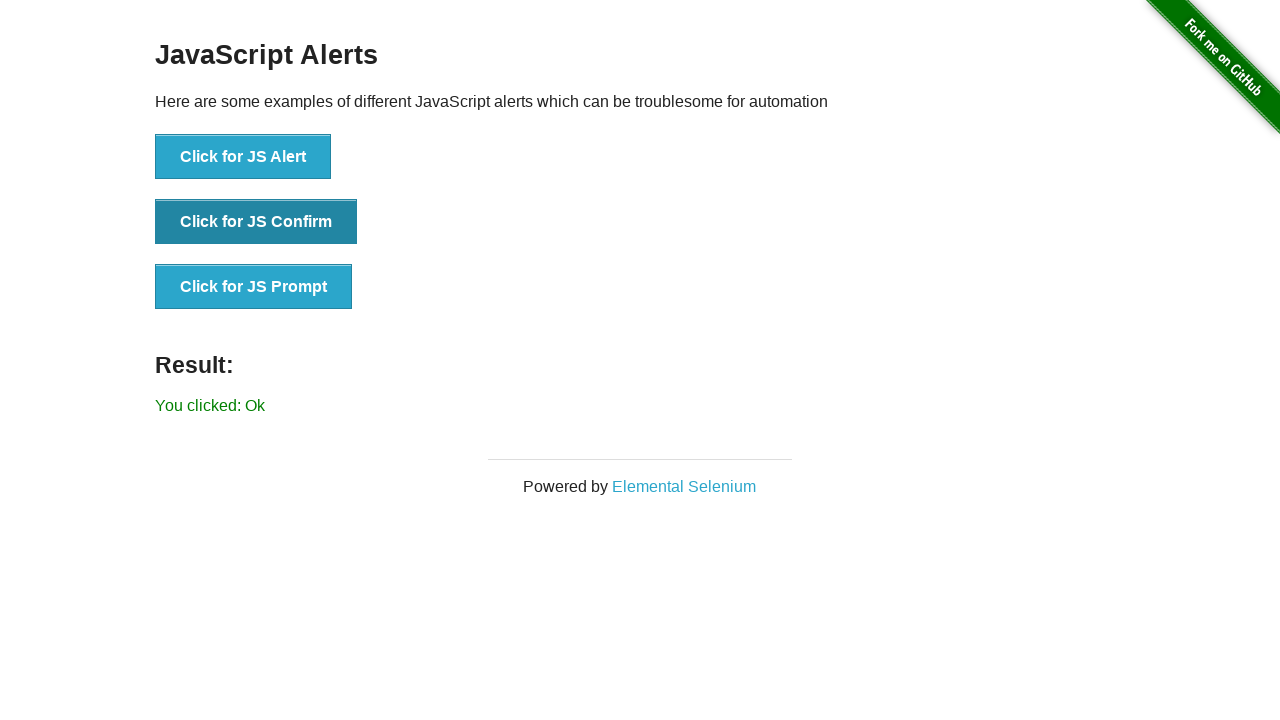

Retrieved result text content
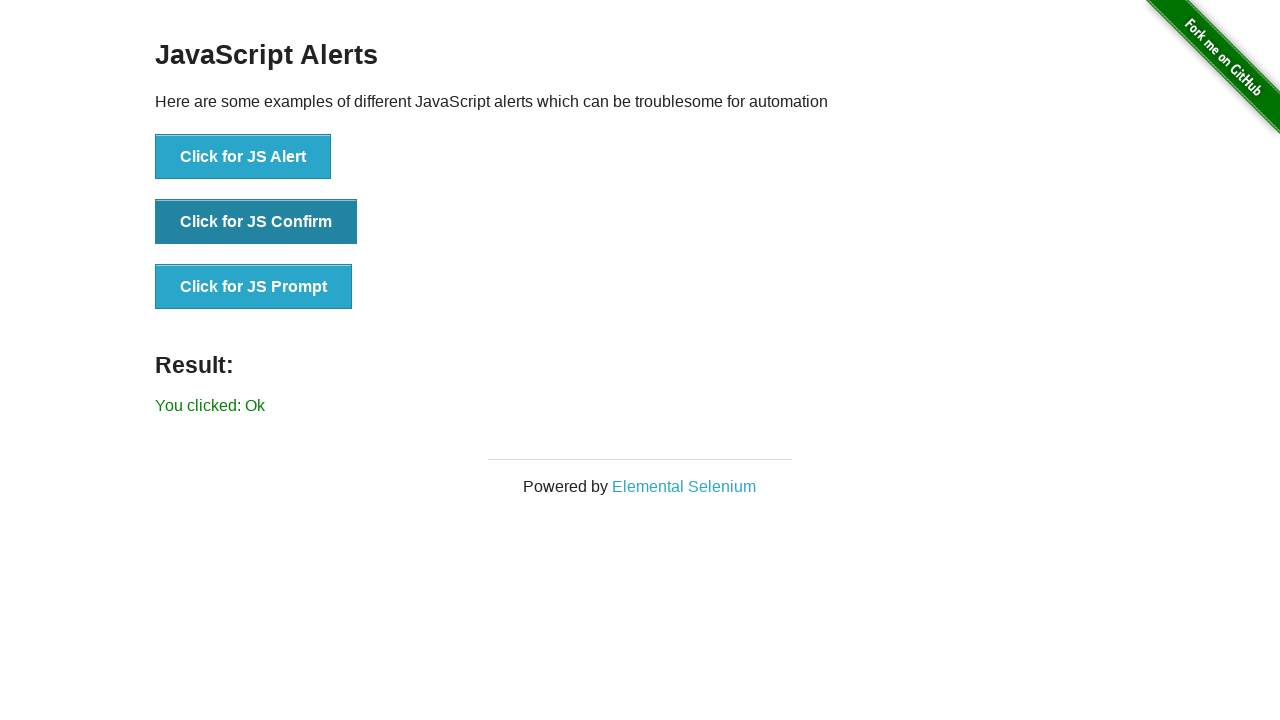

Verified result message displays 'You clicked: Ok'
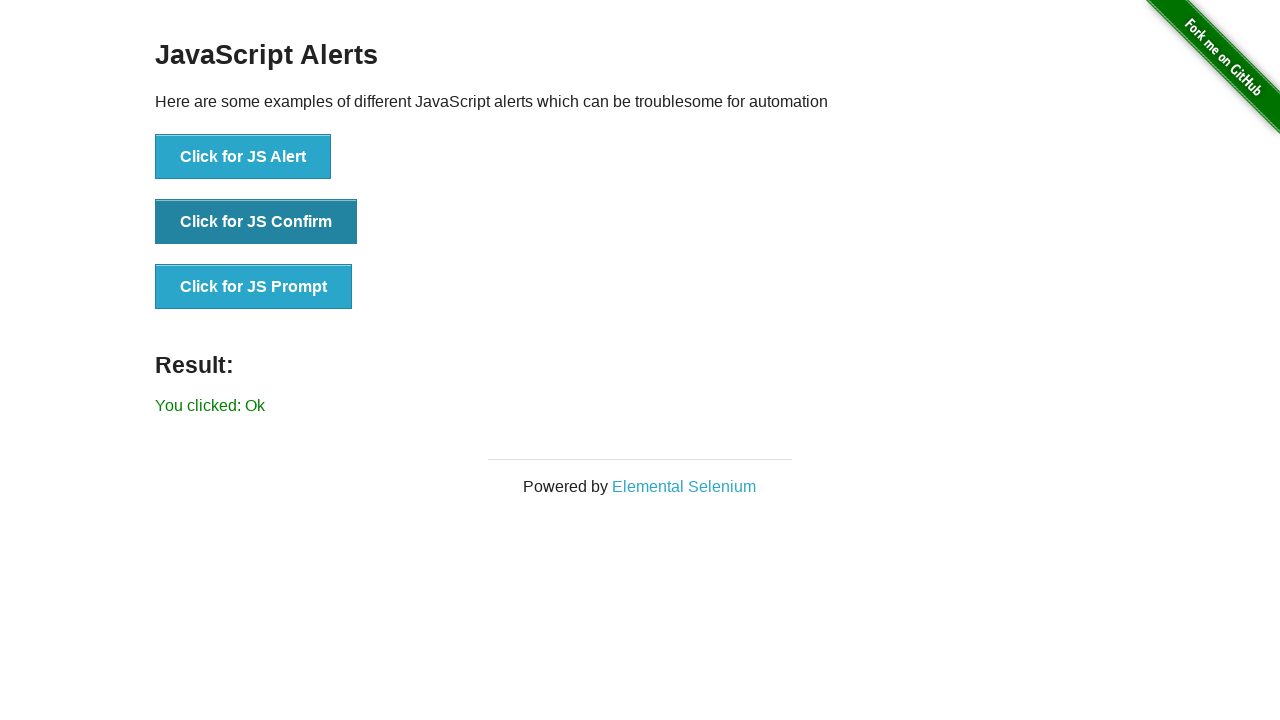

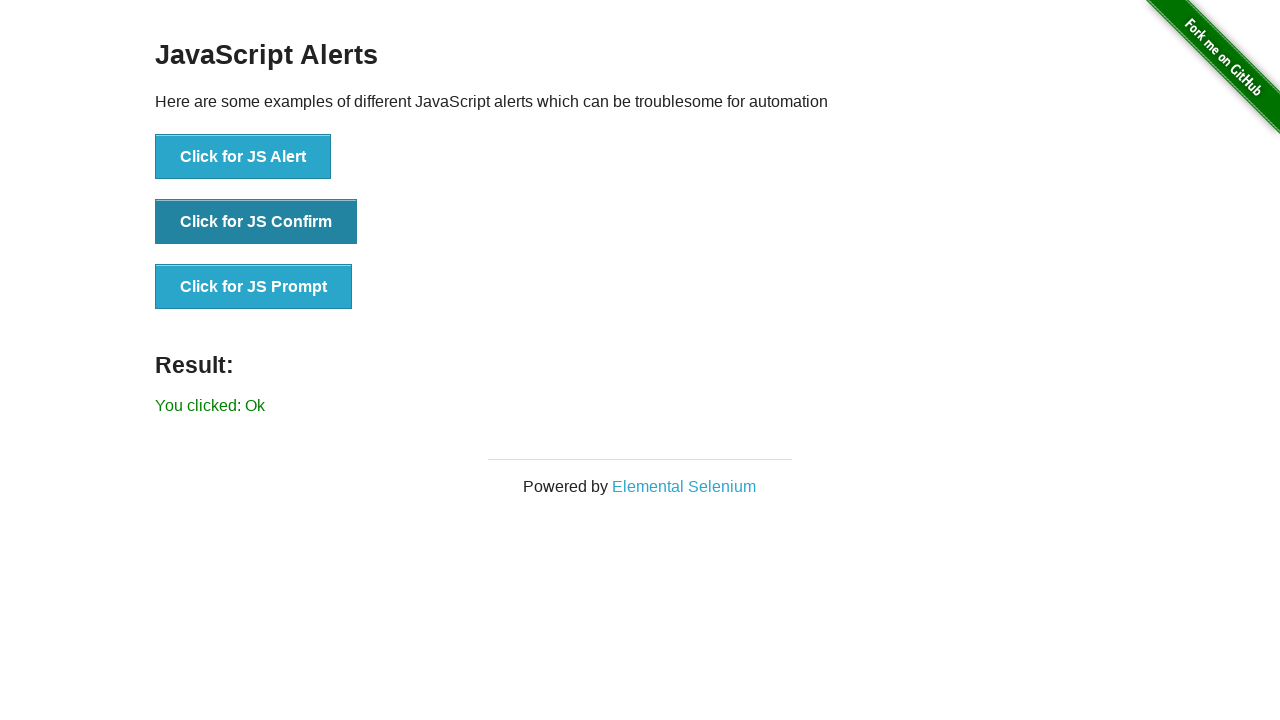